Tests that whitespace is trimmed from edited todo text

Starting URL: https://demo.playwright.dev/todomvc

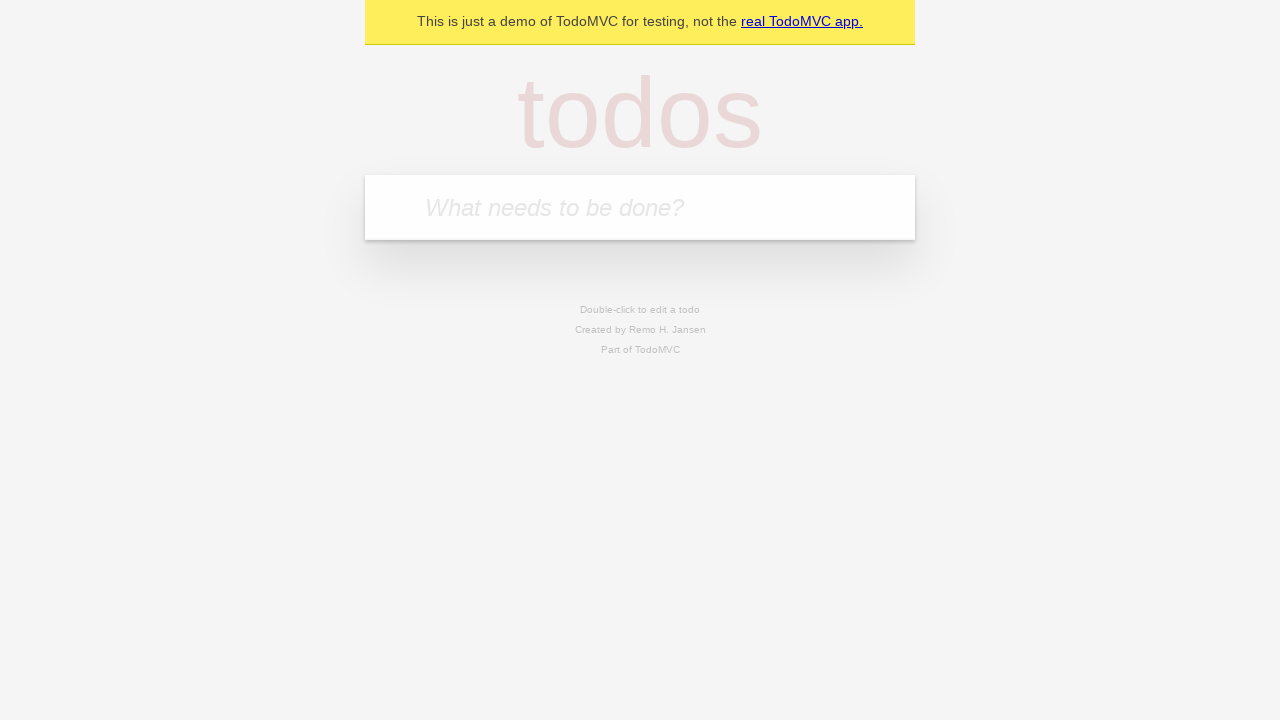

Filled first todo input with 'buy some cheese' on internal:attr=[placeholder="What needs to be done?"i]
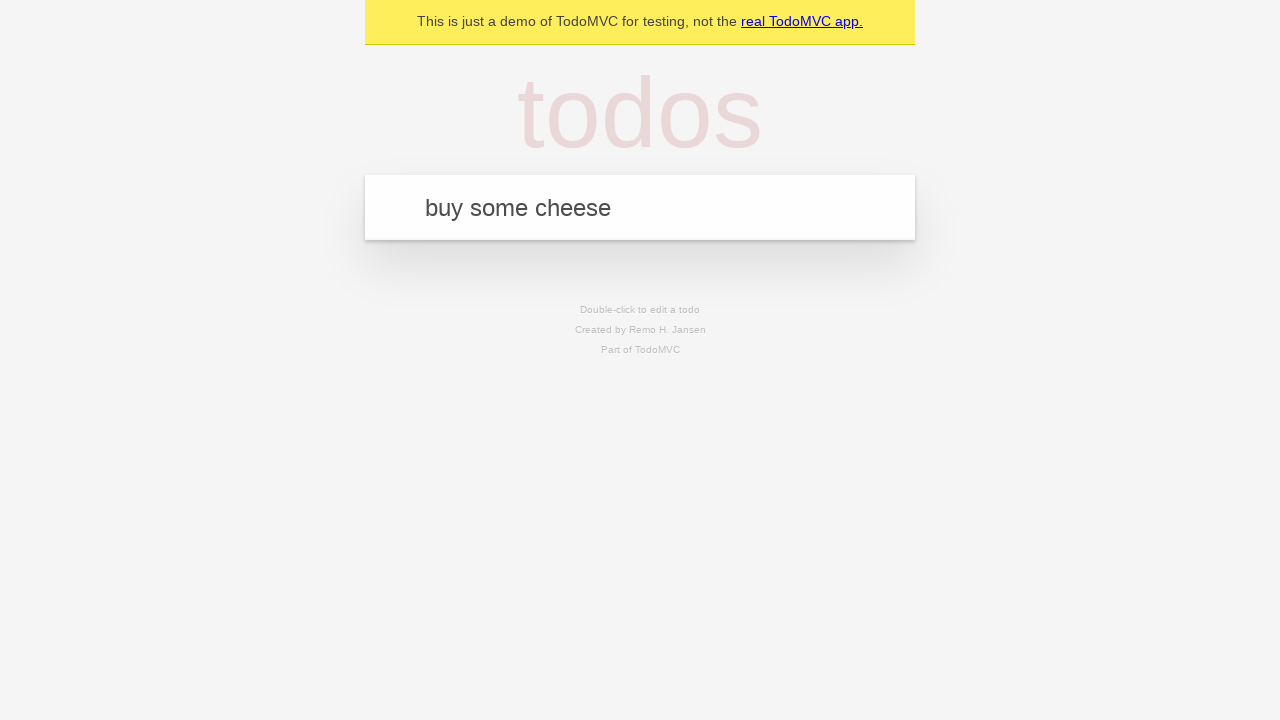

Pressed Enter to create first todo on internal:attr=[placeholder="What needs to be done?"i]
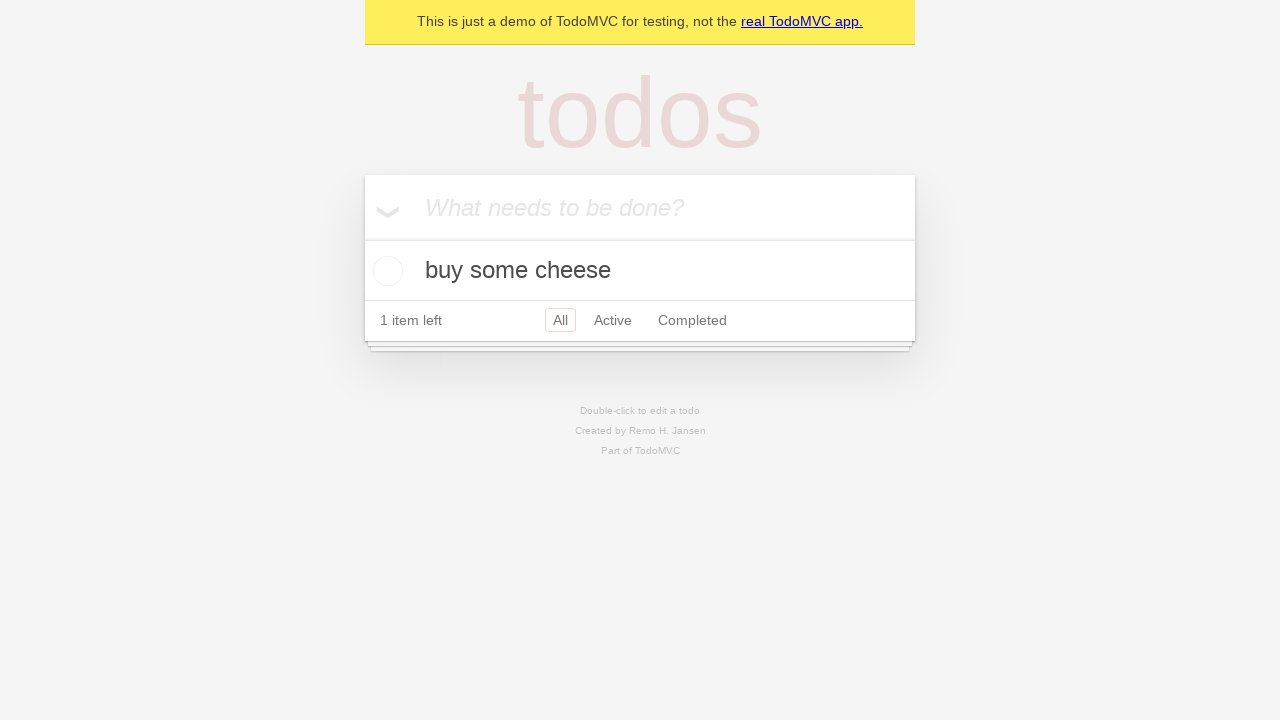

Filled second todo input with 'feed the cat' on internal:attr=[placeholder="What needs to be done?"i]
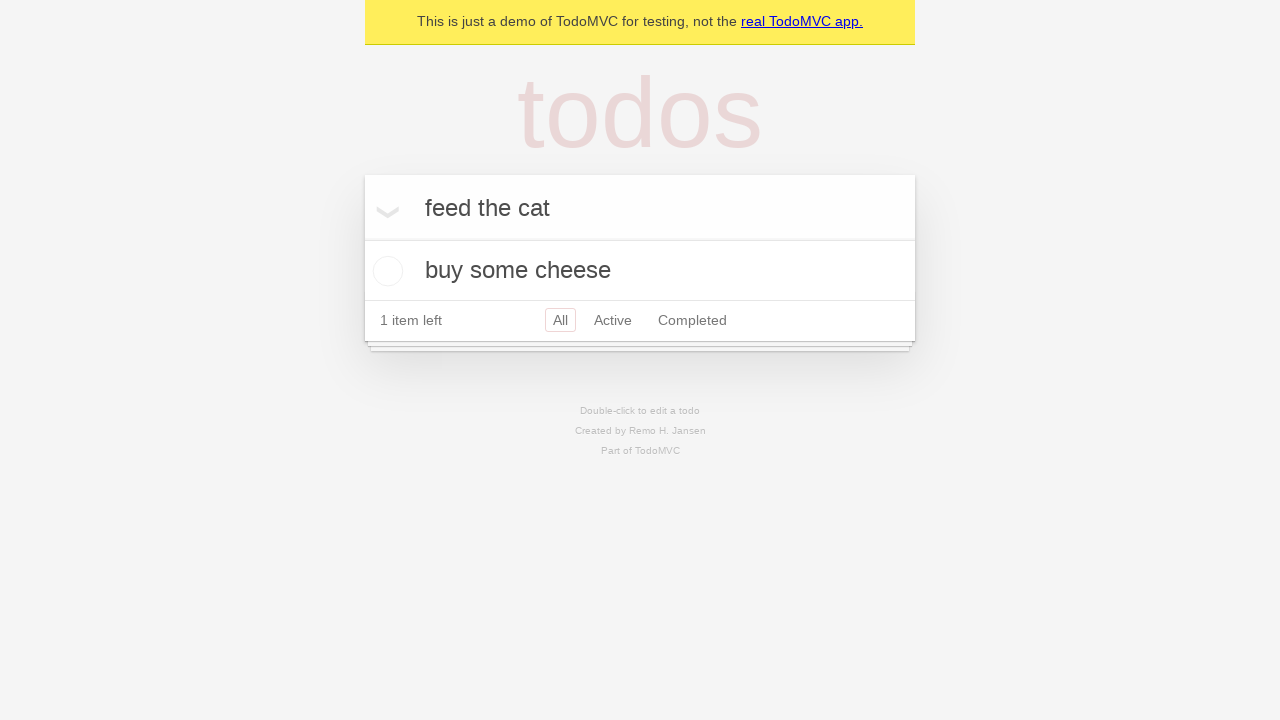

Pressed Enter to create second todo on internal:attr=[placeholder="What needs to be done?"i]
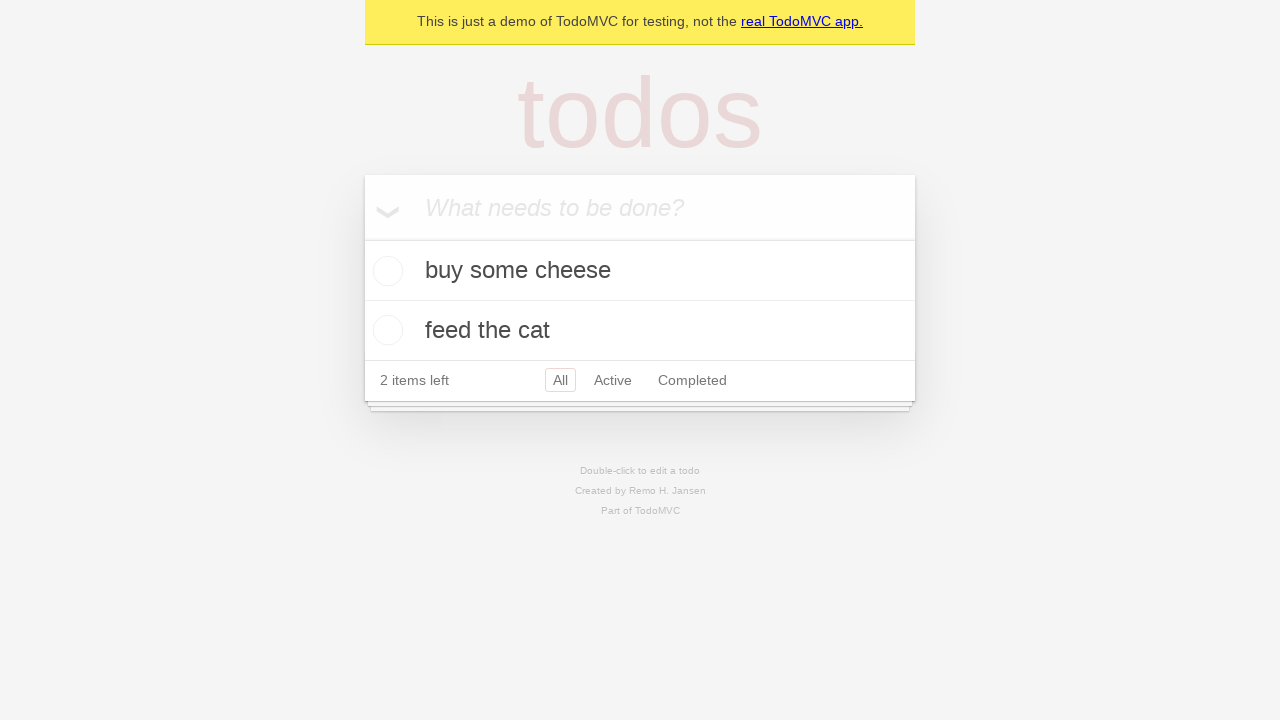

Filled third todo input with 'book a doctors appointment' on internal:attr=[placeholder="What needs to be done?"i]
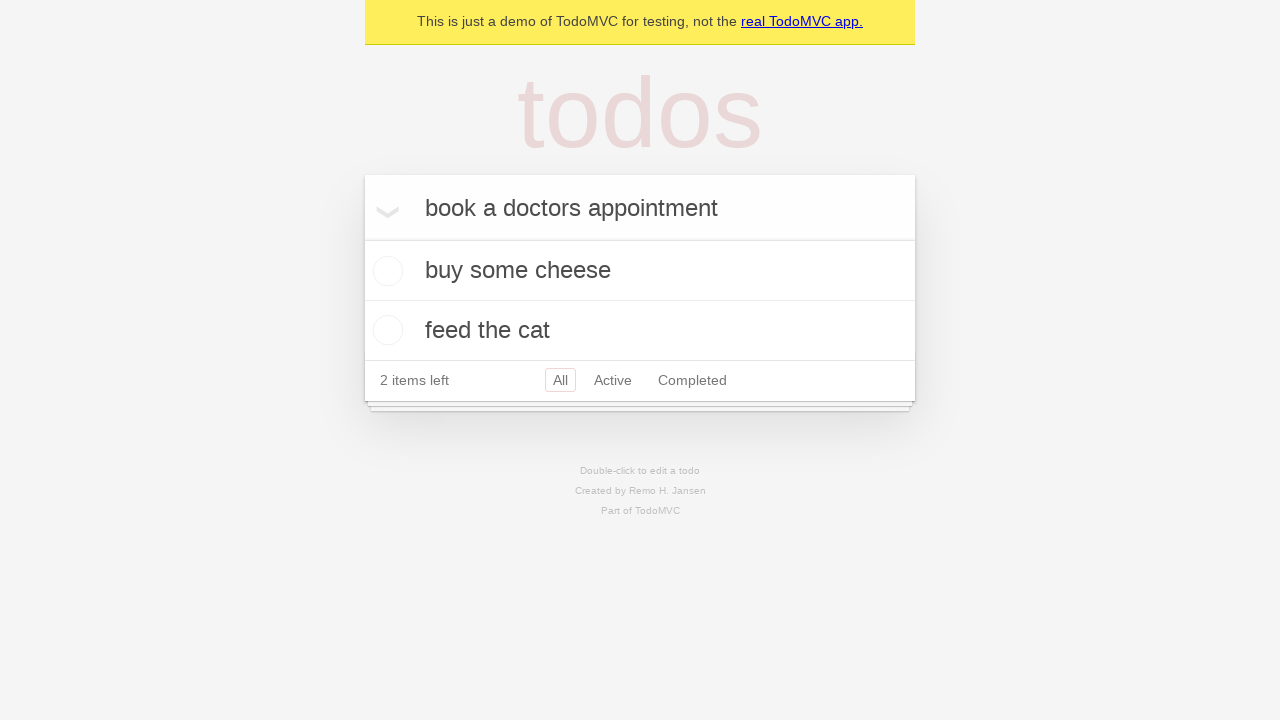

Pressed Enter to create third todo on internal:attr=[placeholder="What needs to be done?"i]
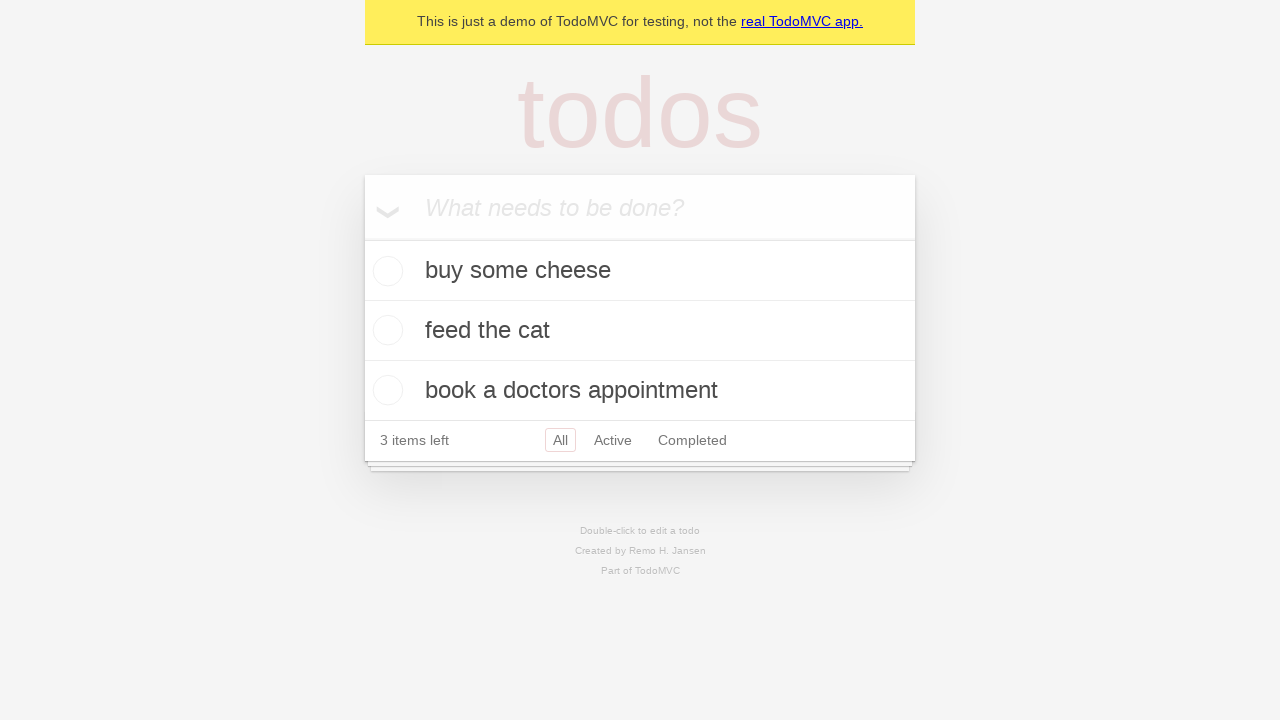

Double-clicked second todo to enter edit mode at (640, 331) on internal:testid=[data-testid="todo-item"s] >> nth=1
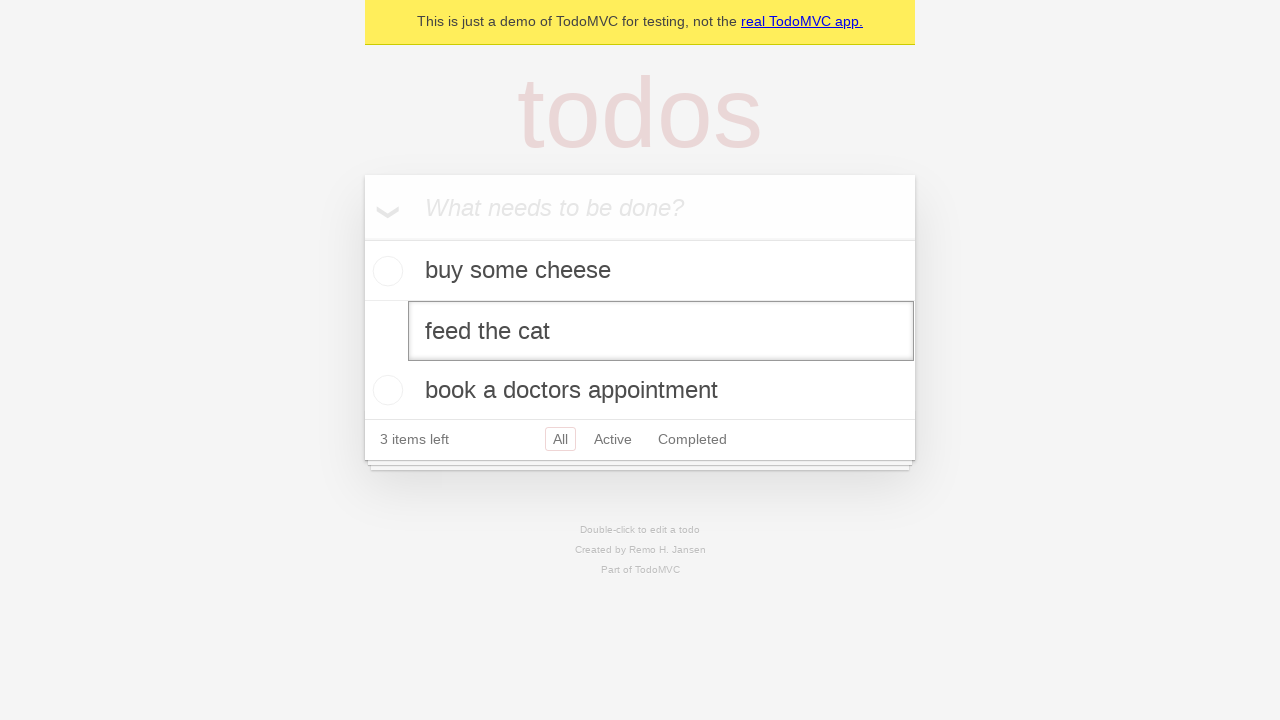

Filled edit field with text containing leading and trailing whitespace on internal:testid=[data-testid="todo-item"s] >> nth=1 >> internal:role=textbox[nam
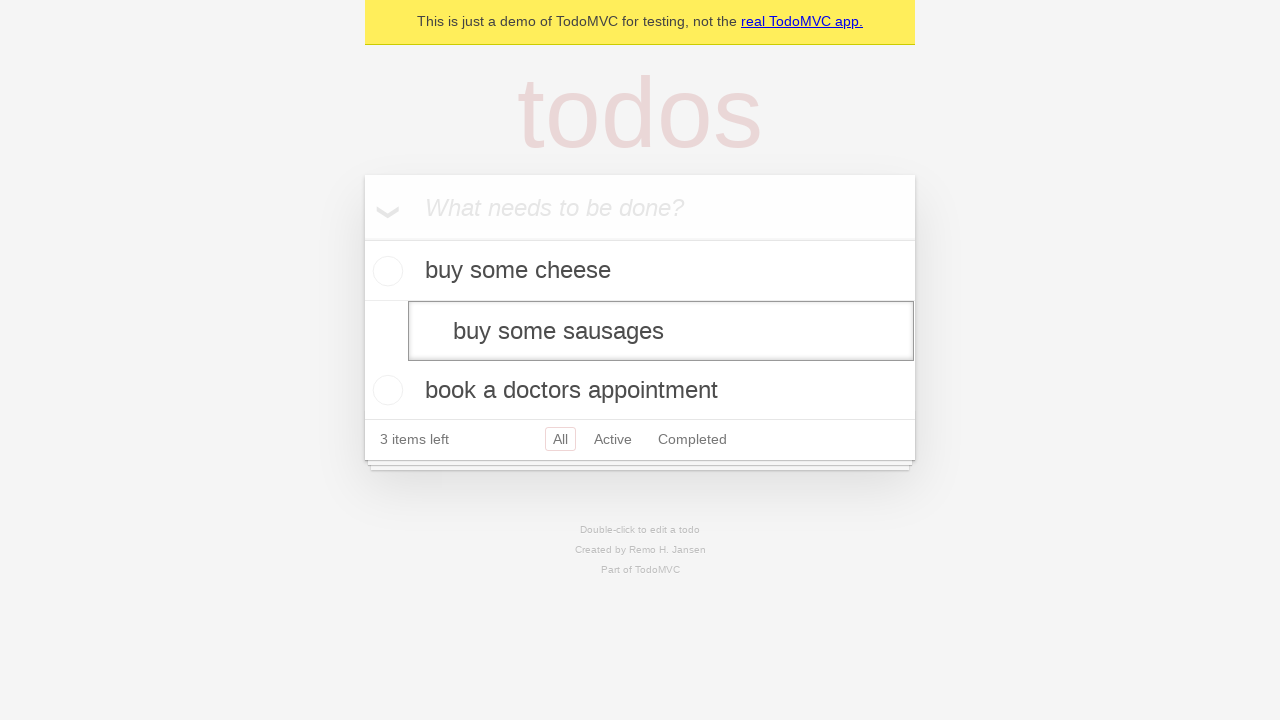

Pressed Enter to confirm edit and verify whitespace is trimmed on internal:testid=[data-testid="todo-item"s] >> nth=1 >> internal:role=textbox[nam
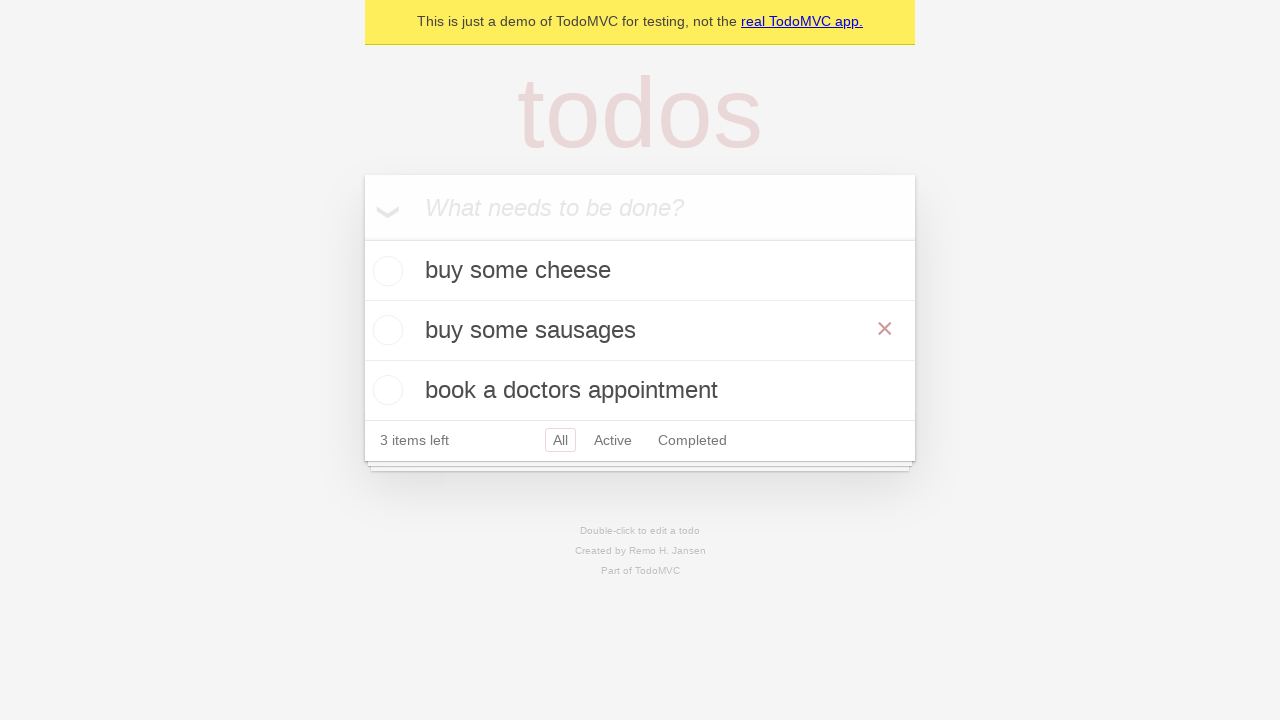

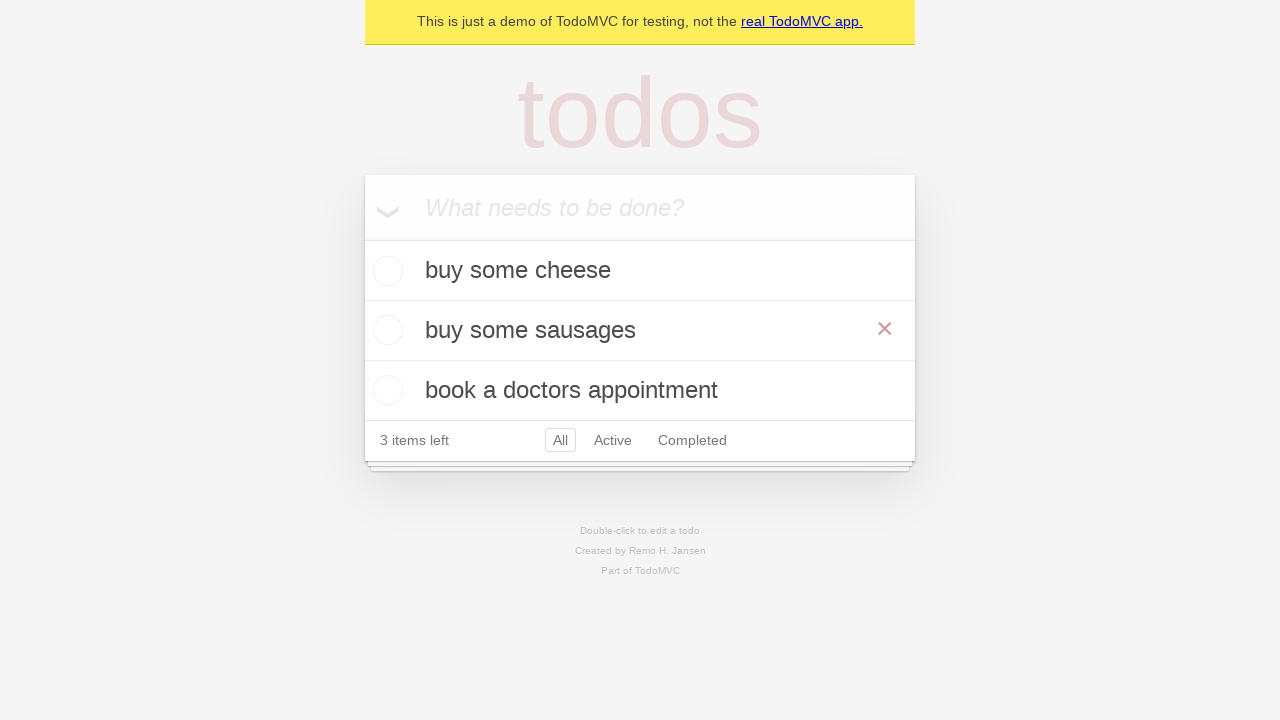